Tests A/B test opt-out functionality by visiting the split test page, verifying initial state, adding an opt-out cookie, refreshing, and confirming the page now shows the opt-out version.

Starting URL: http://the-internet.herokuapp.com/abtest

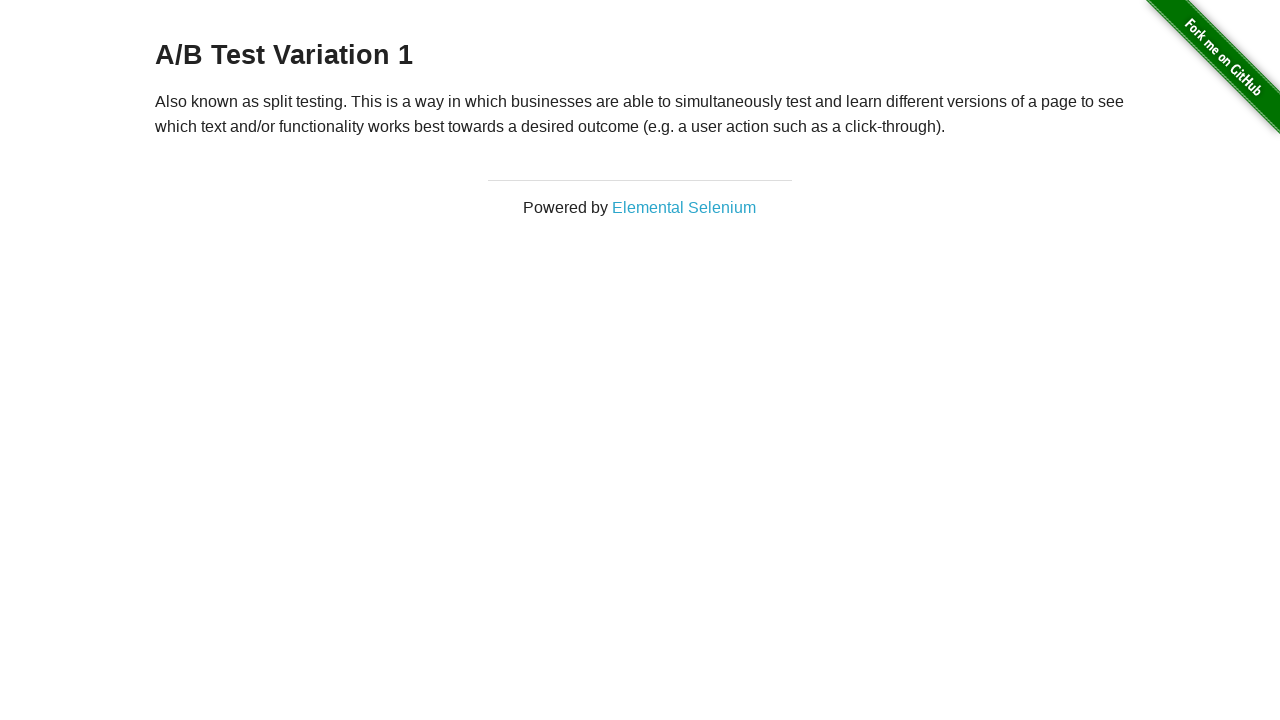

Located h3 heading element
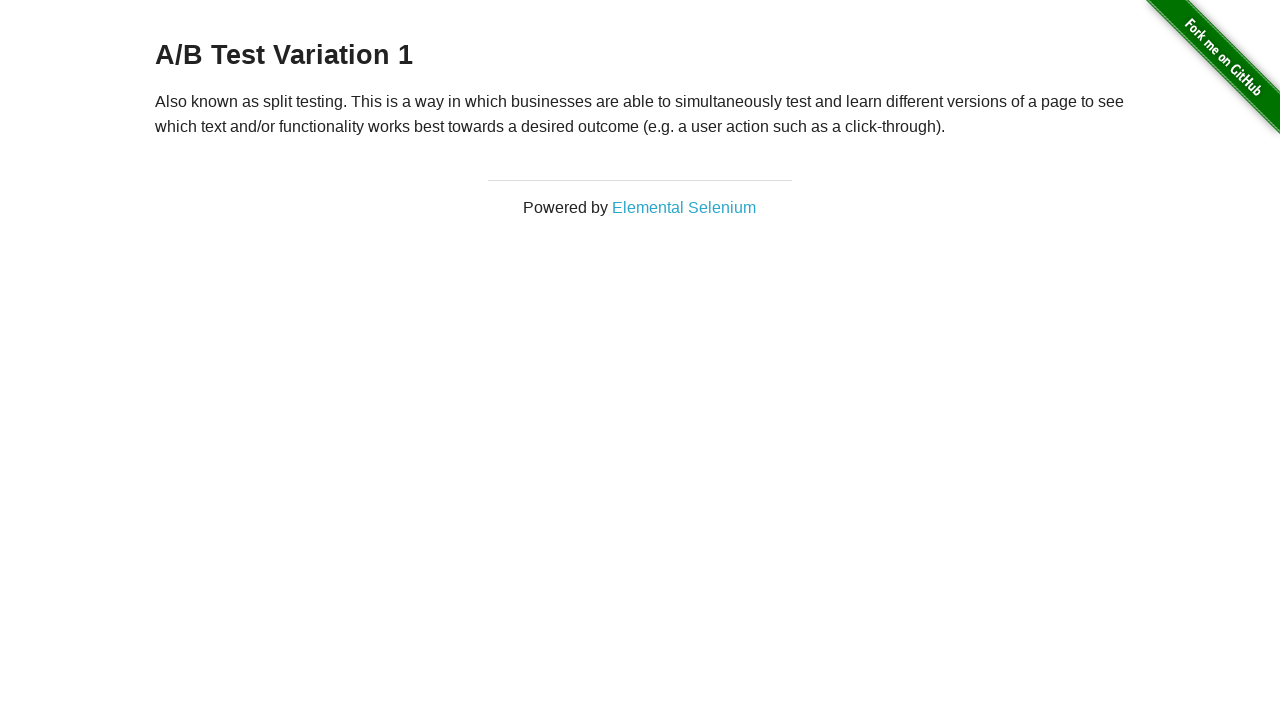

Retrieved heading text: A/B Test Variation 1
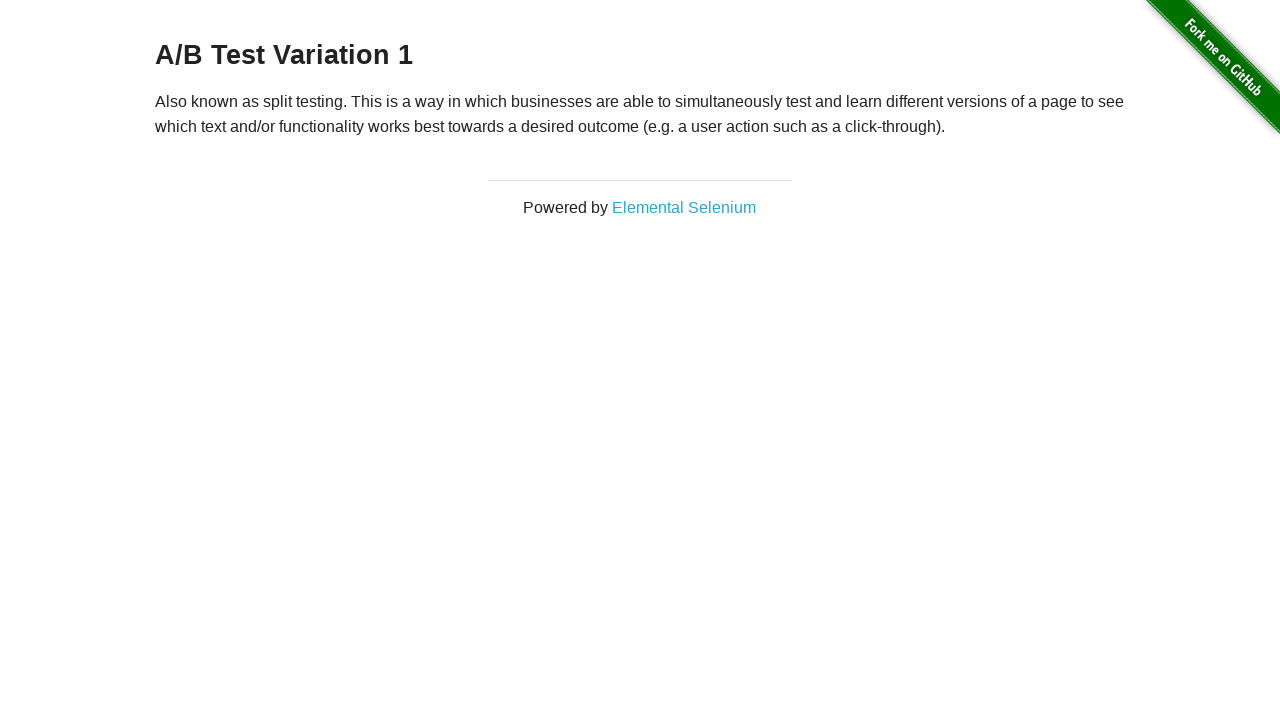

Verified initial heading is either 'A/B Test Variation 1' or 'A/B Test Control'
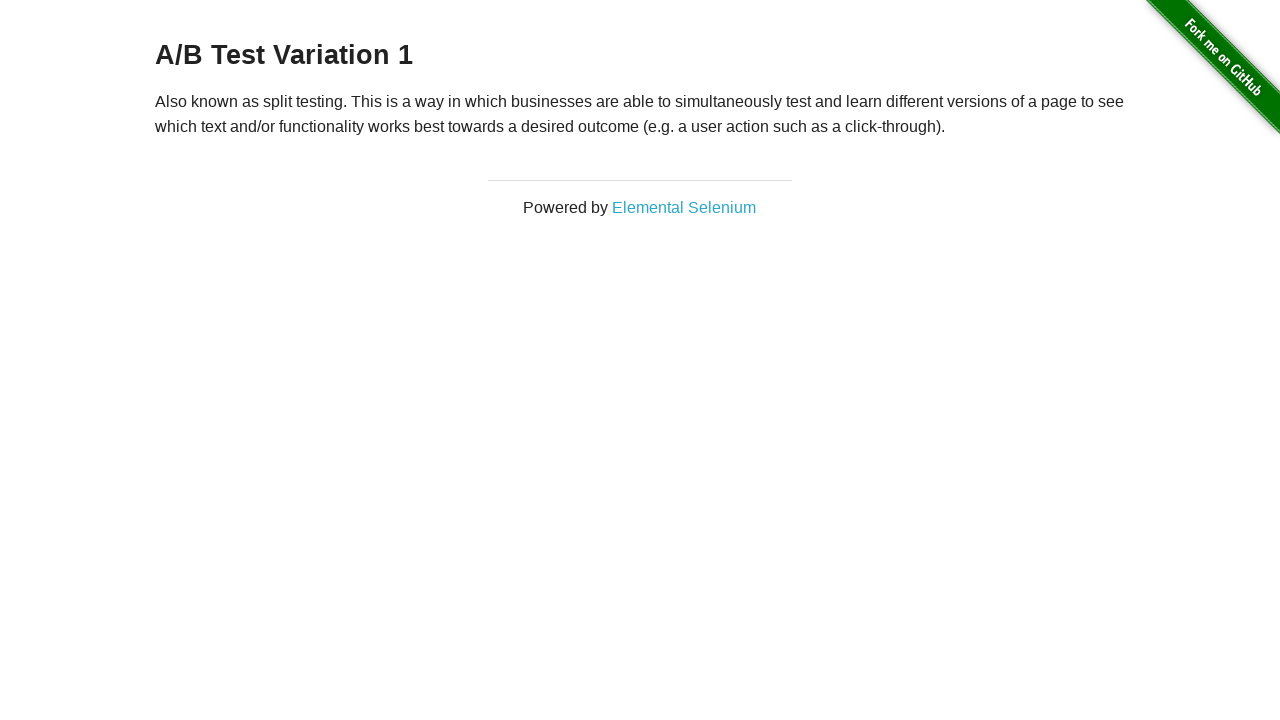

Added optimizelyOptOut cookie with value 'true'
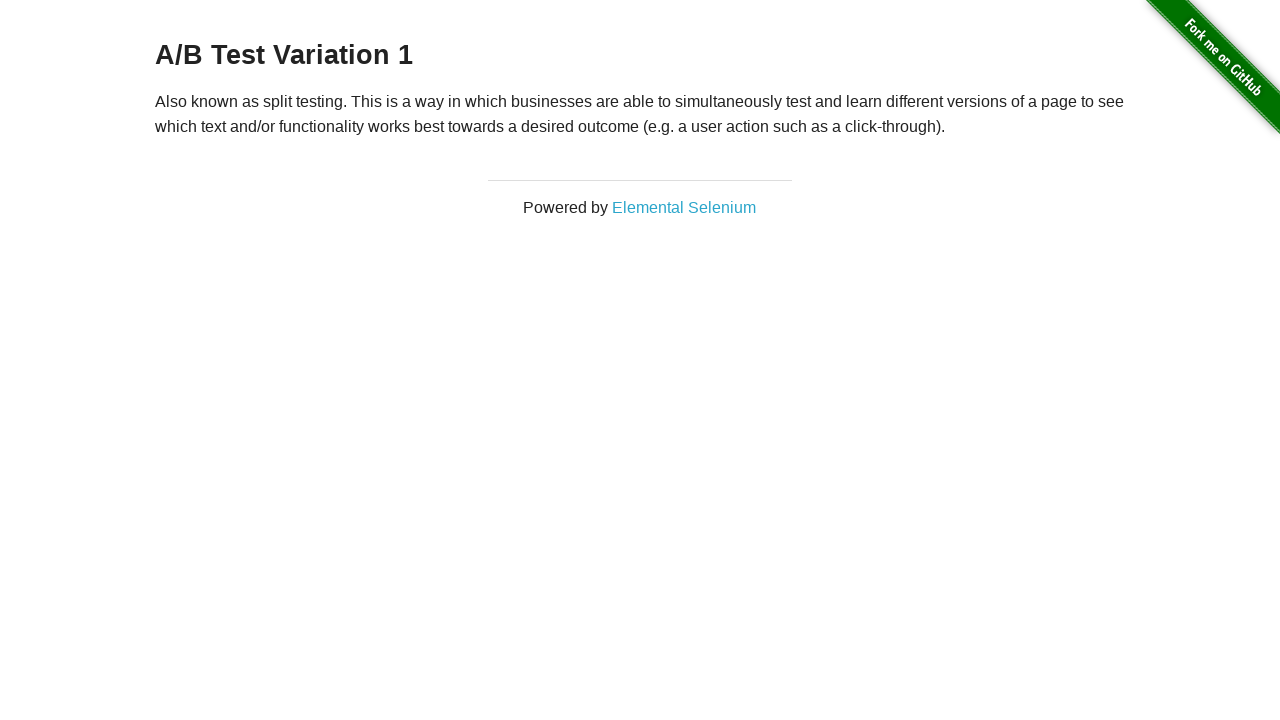

Reloaded page after adding opt-out cookie
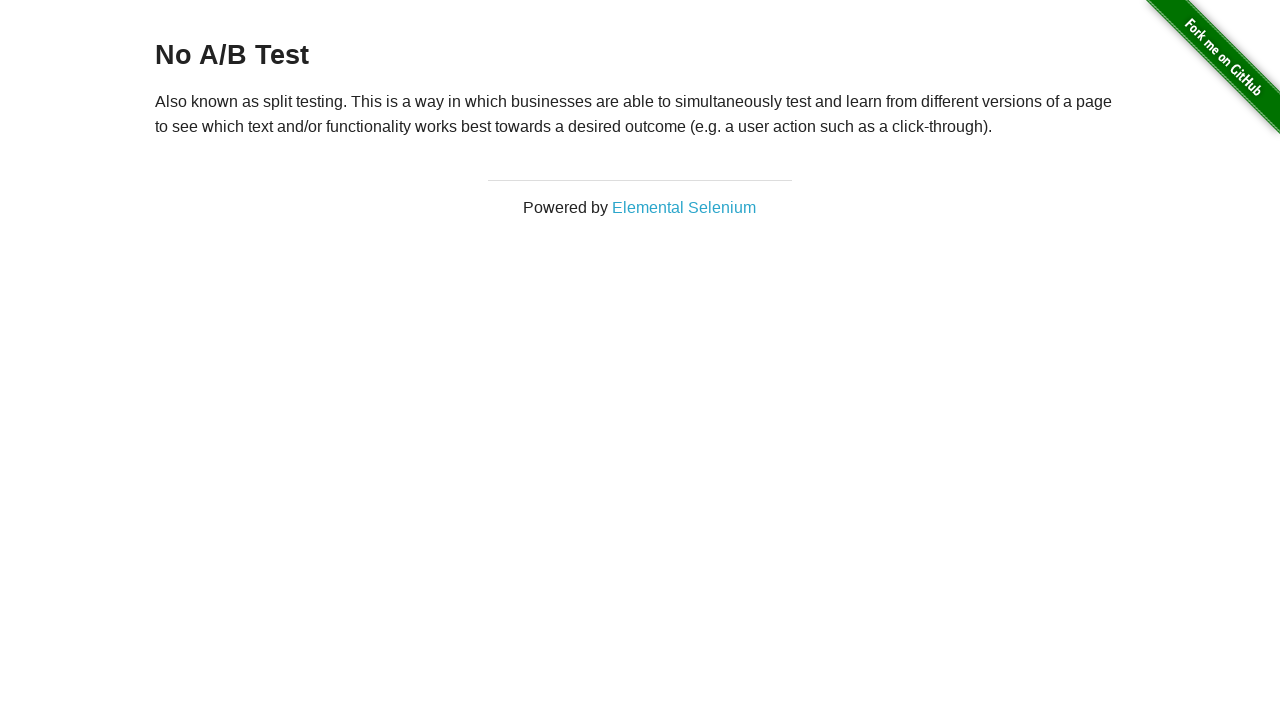

Retrieved updated heading text after reload: No A/B Test
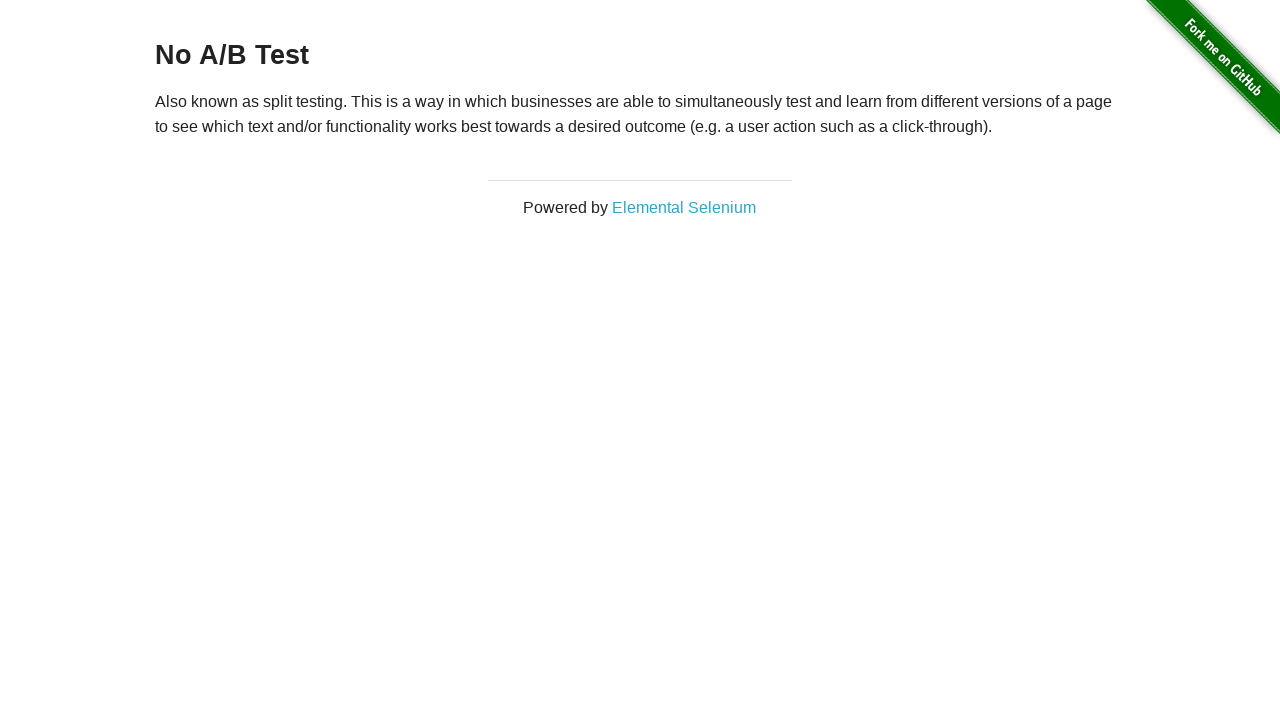

Verified heading now shows 'No A/B Test', confirming opt-out is active
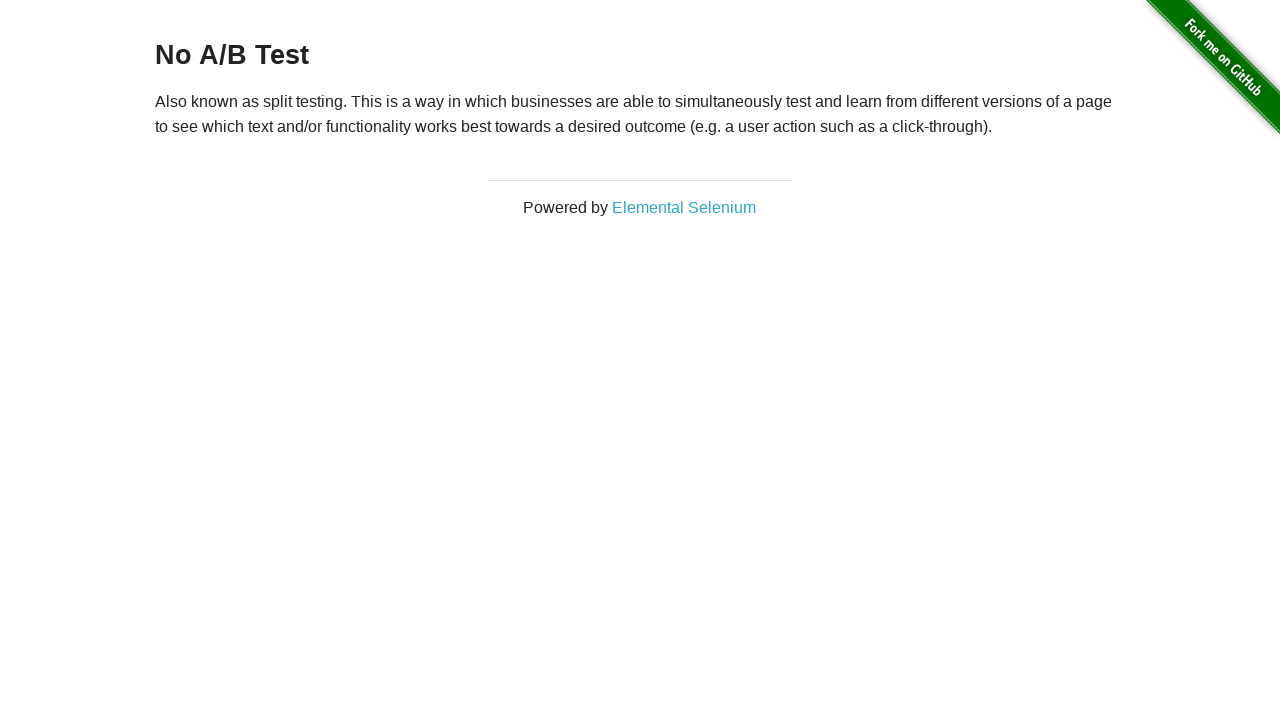

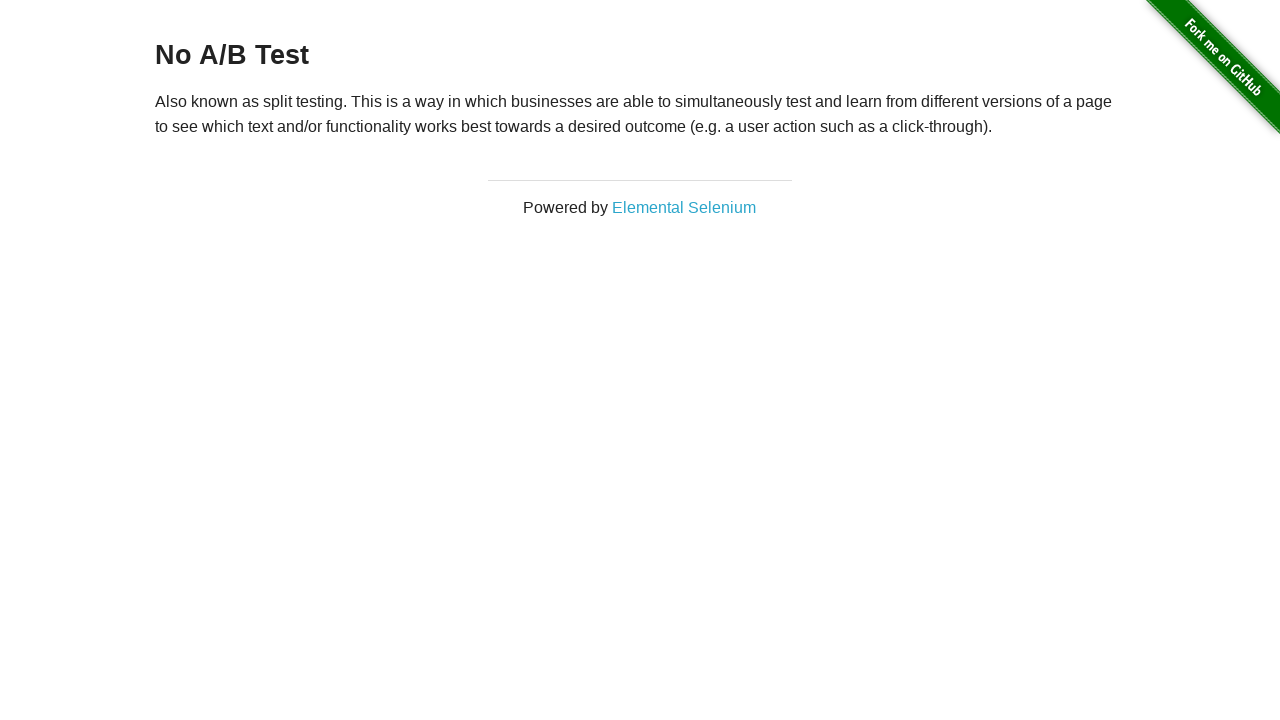